Tests keyboard input by pressing the Escape key and verifying the result message

Starting URL: https://the-internet.herokuapp.com/key_presses

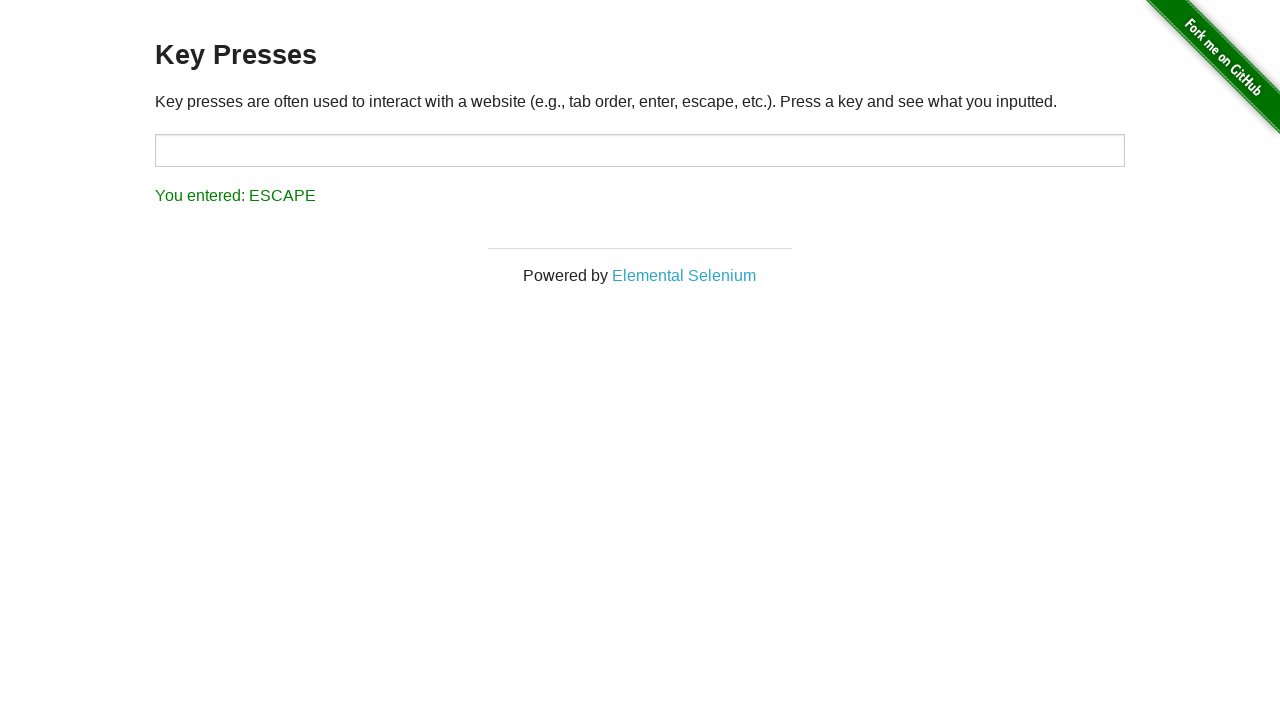

Navigated to key presses test page
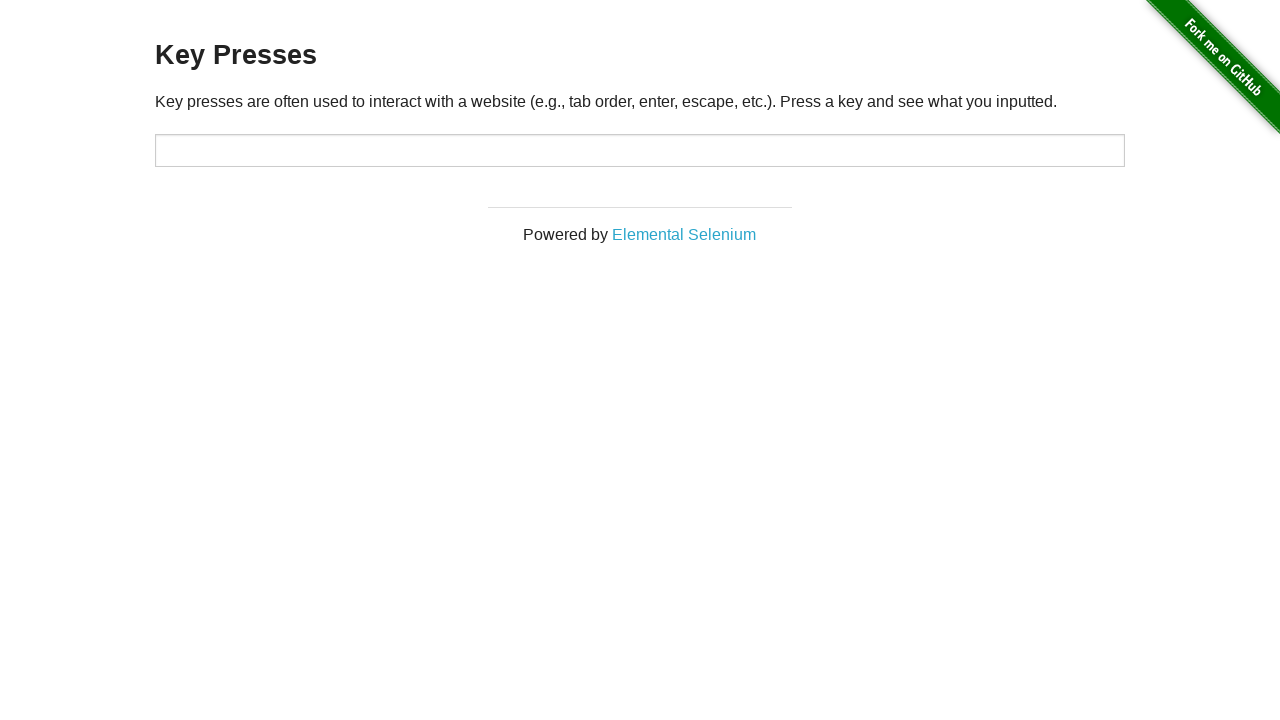

Clicked on the target input field at (640, 150) on #target
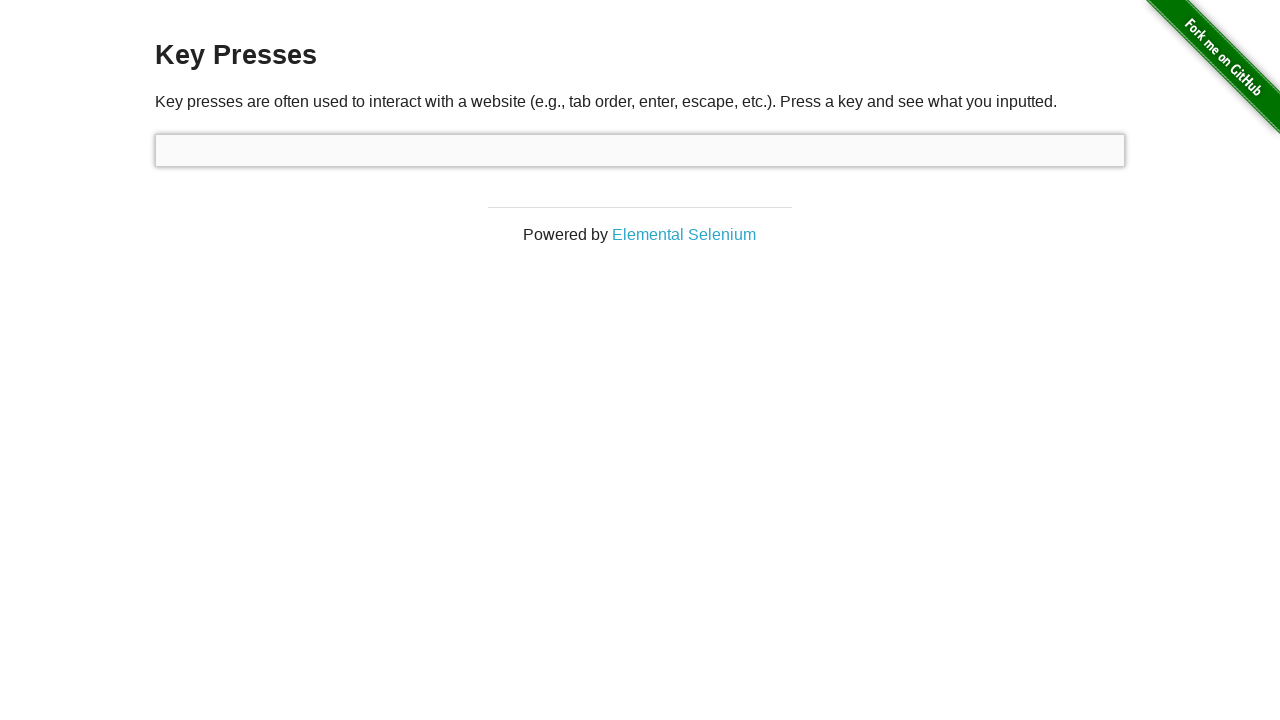

Pressed the Escape key on #target
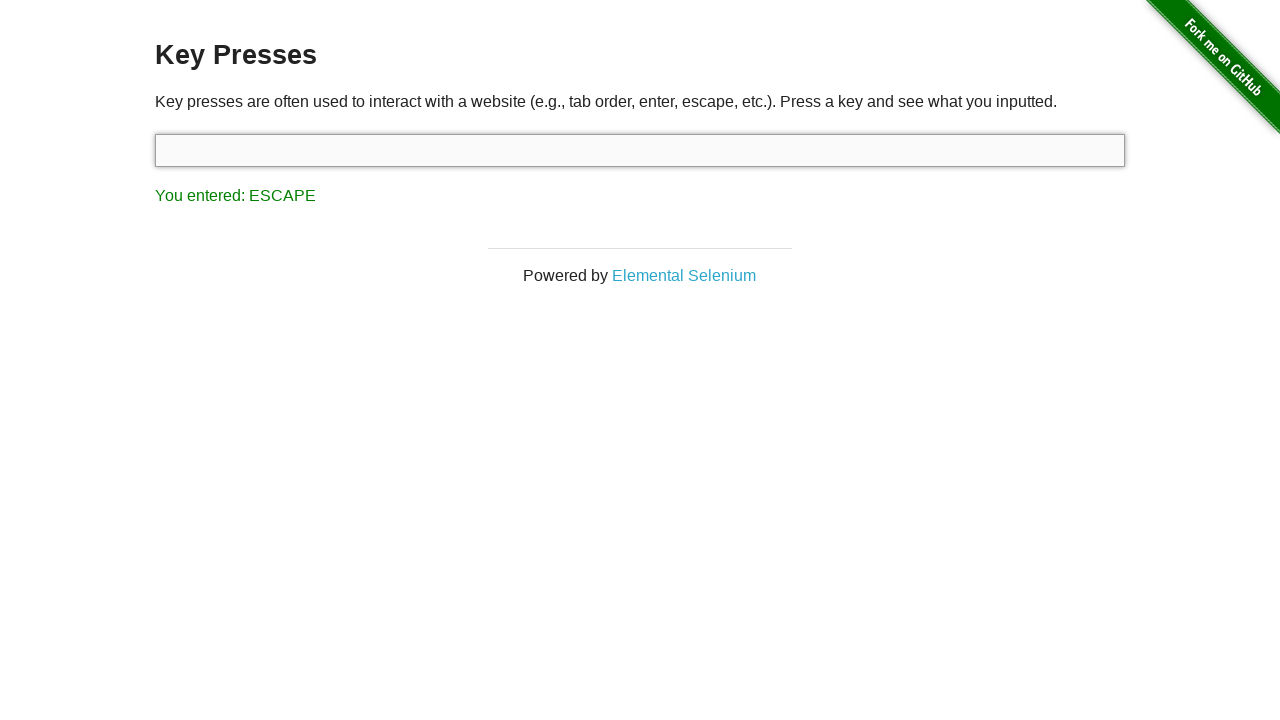

Result message appeared on page
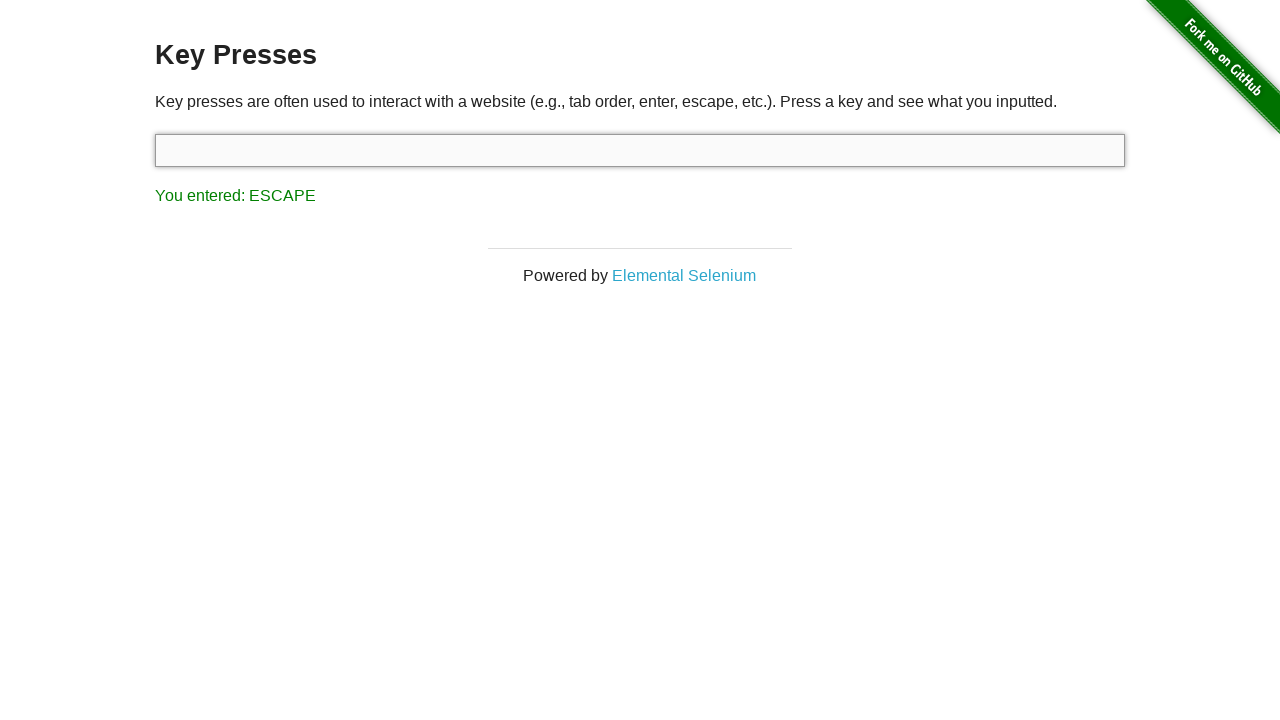

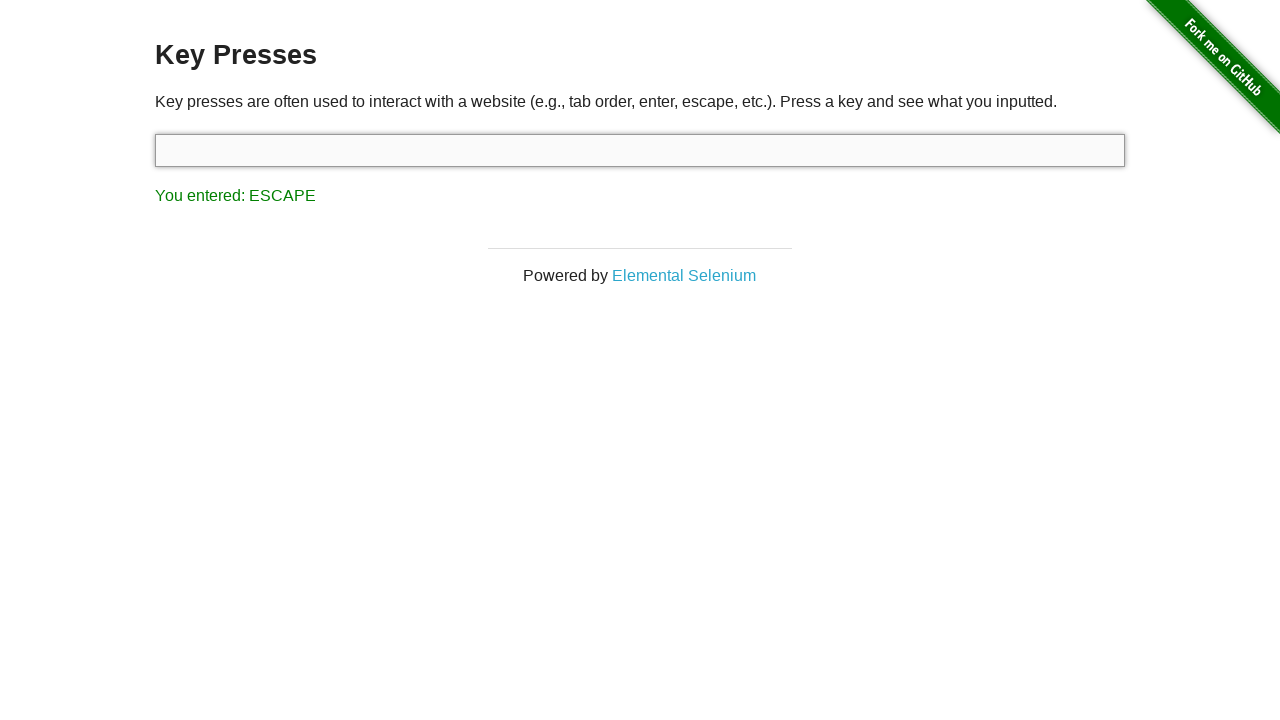